Tests Ajio shopping site by searching for "bags", applying gender filter for "Men", and then filtering by "Men - Fashion Bags" category, verifying products are displayed.

Starting URL: https://www.ajio.com/

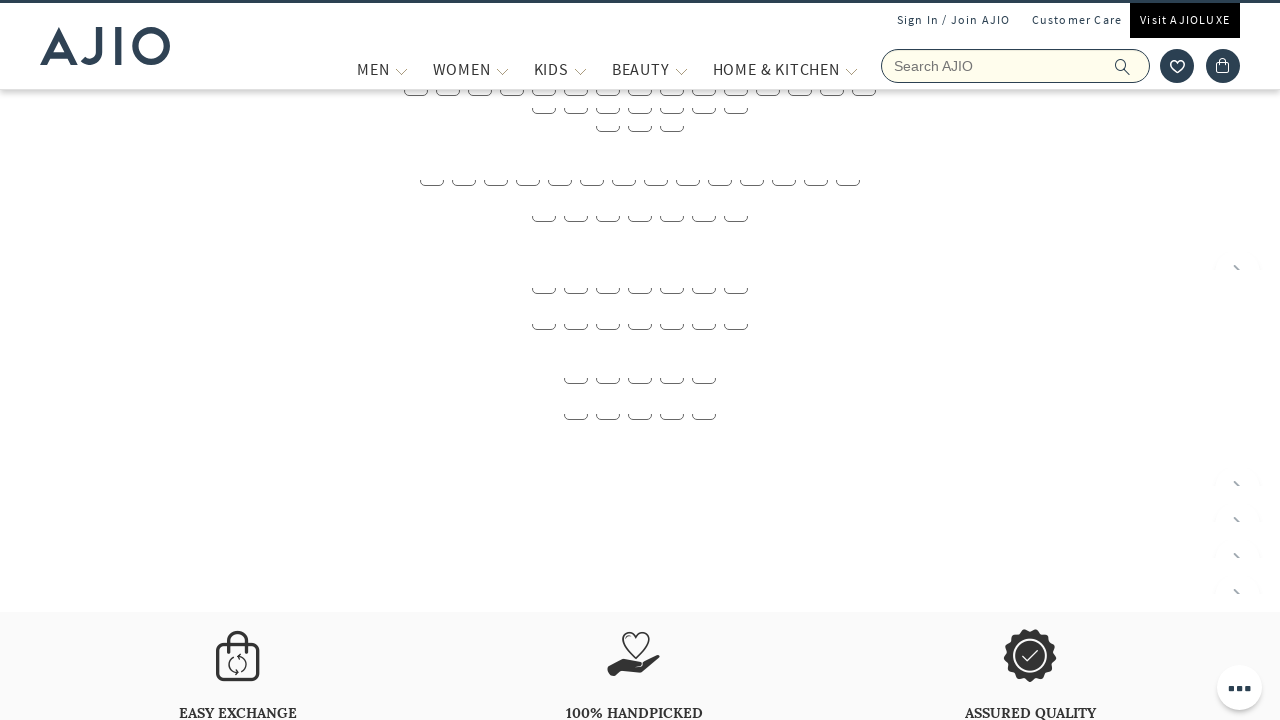

Filled search field with 'bags' on input[name='searchVal']
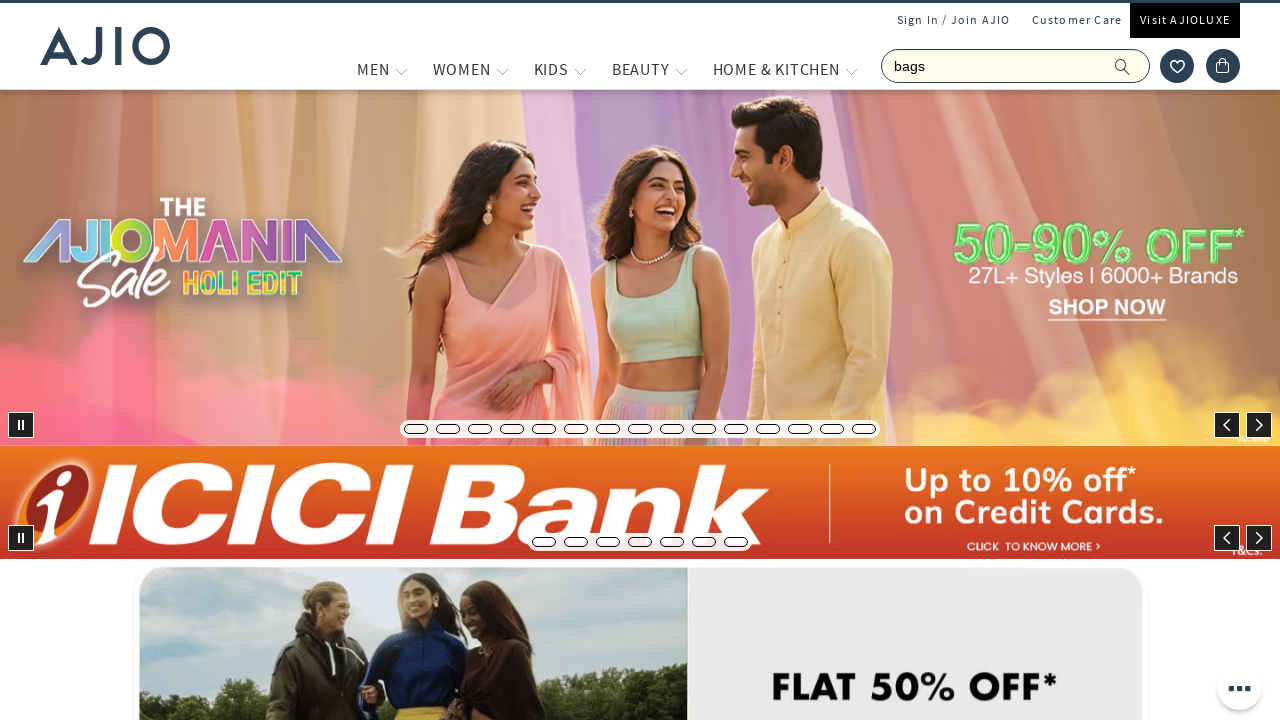

Pressed Enter to search for bags on input[name='searchVal']
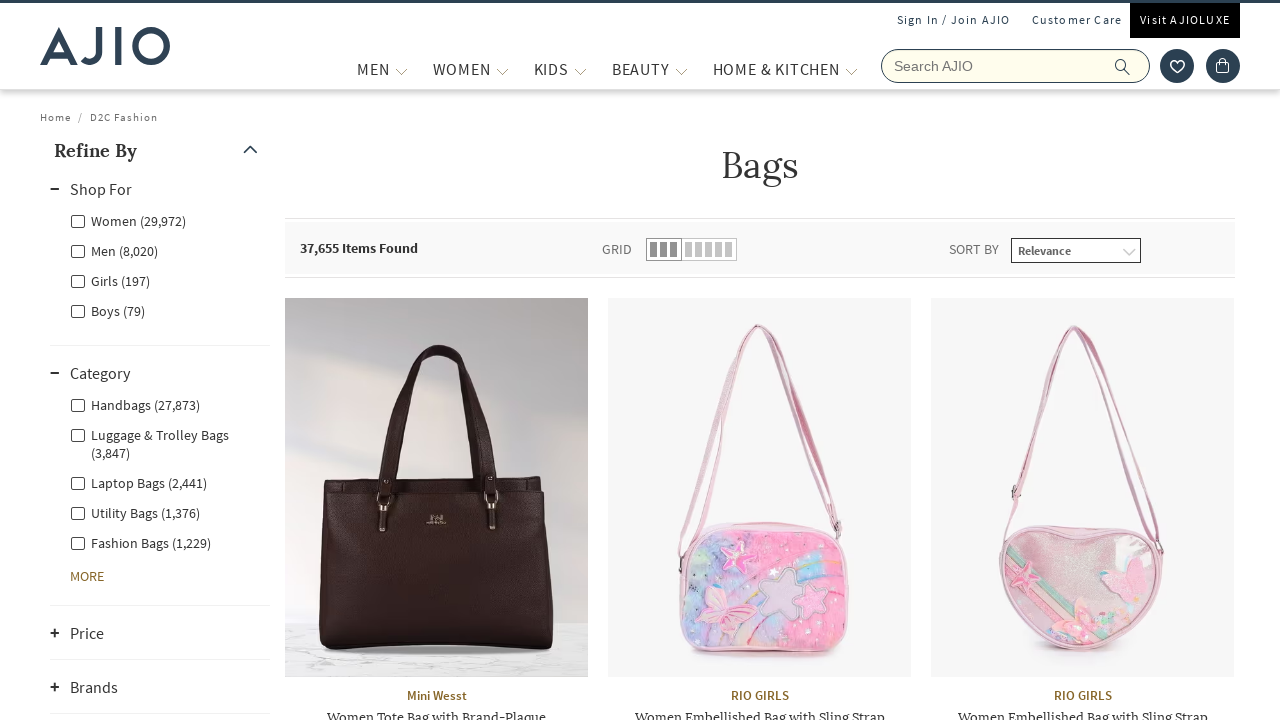

Search results loaded with brand information
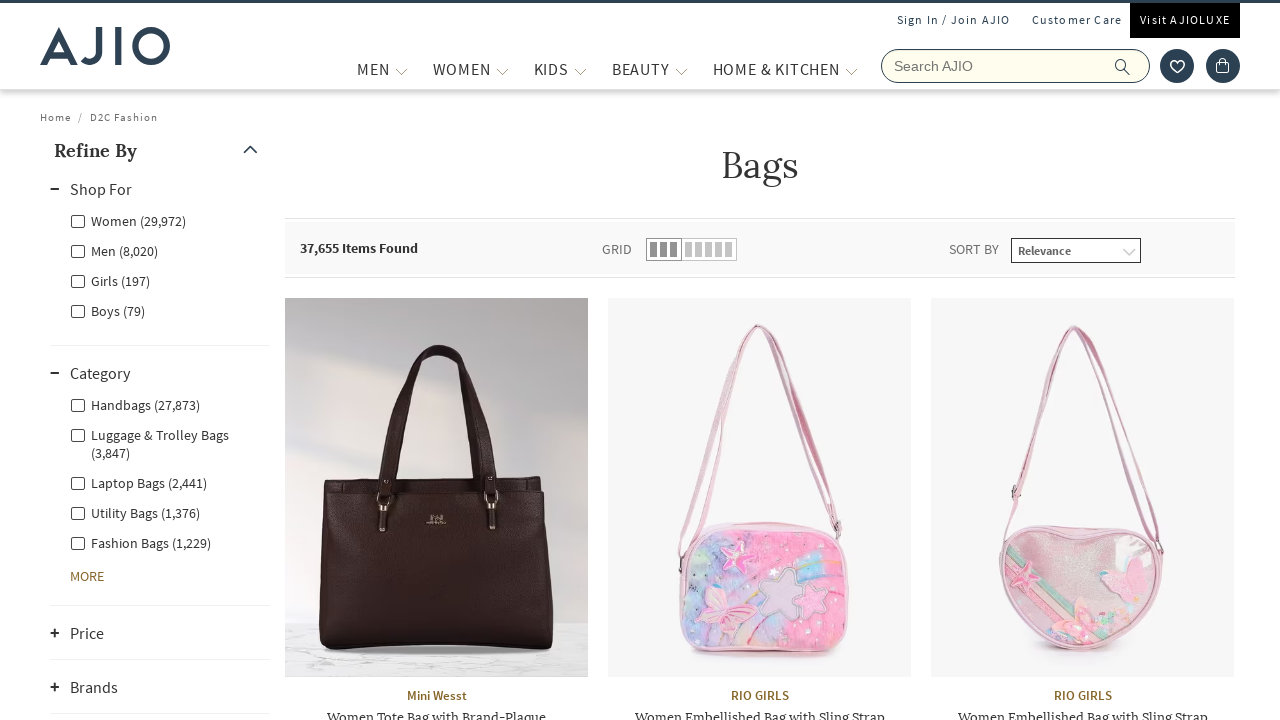

Clicked on Men gender filter at (114, 250) on label[for='Men']
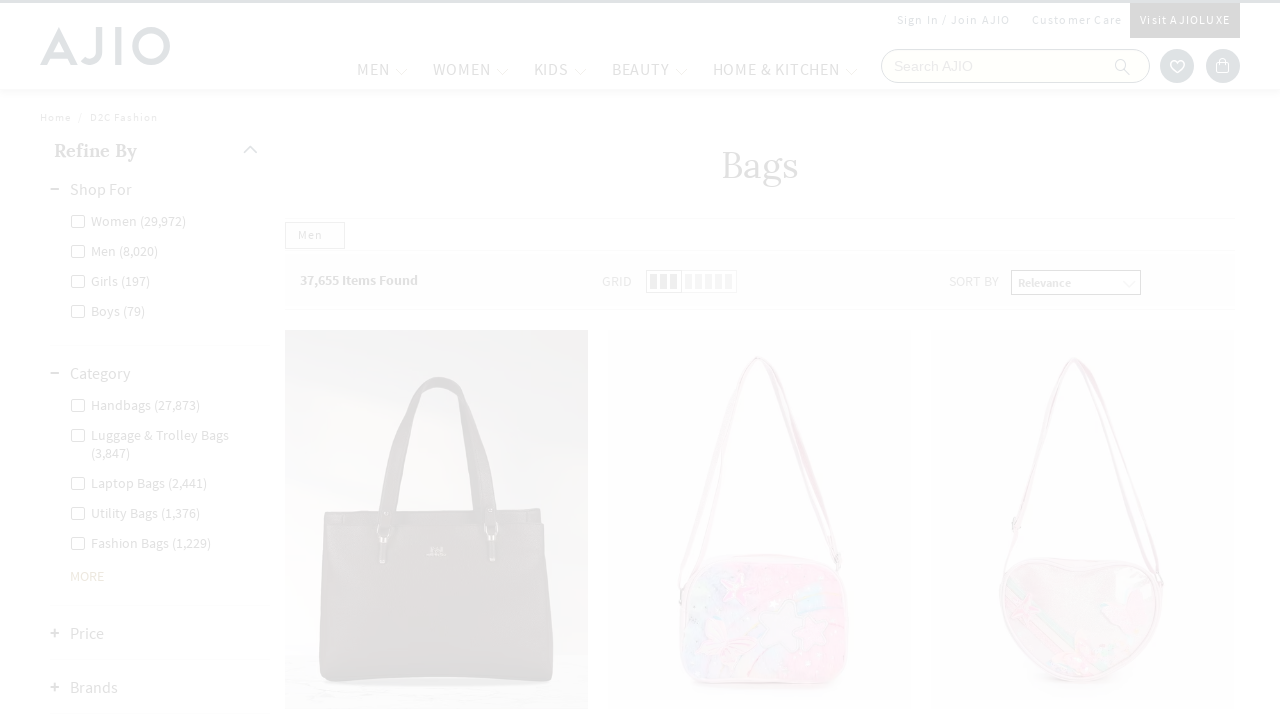

Waited for filter to apply
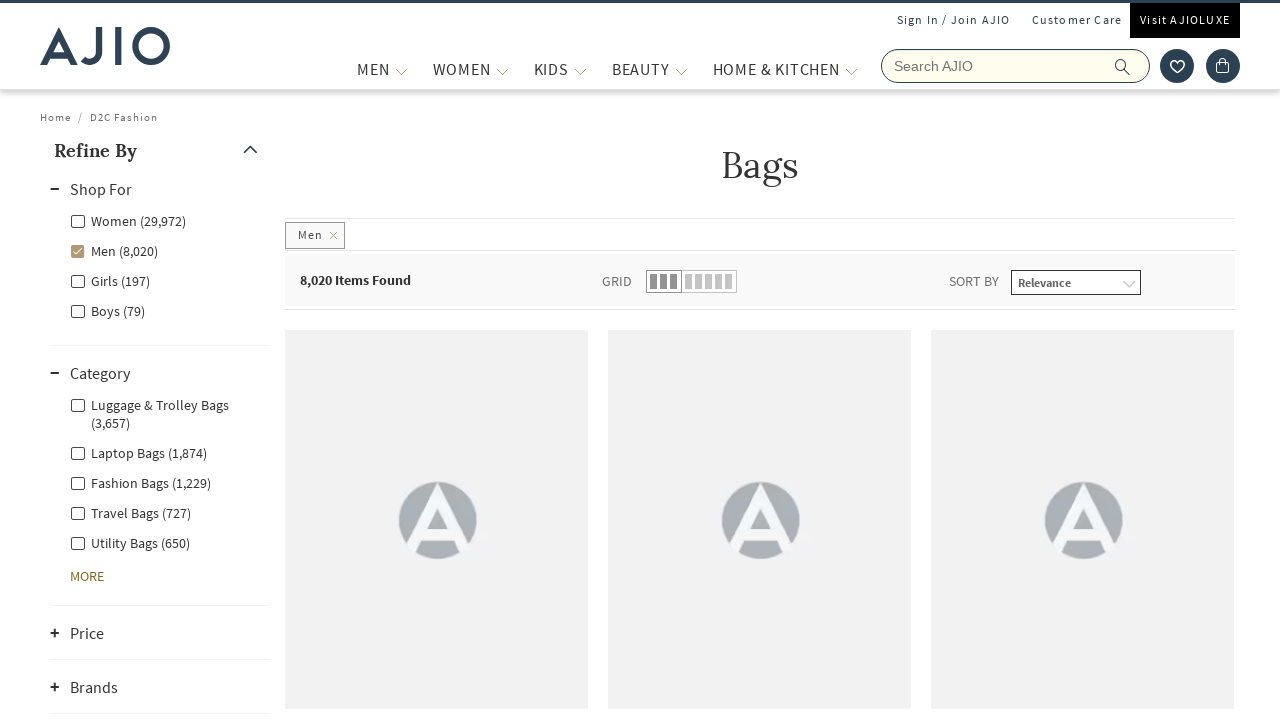

Clicked on Men - Fashion Bags category filter at (140, 482) on label[for='Men - Fashion Bags']
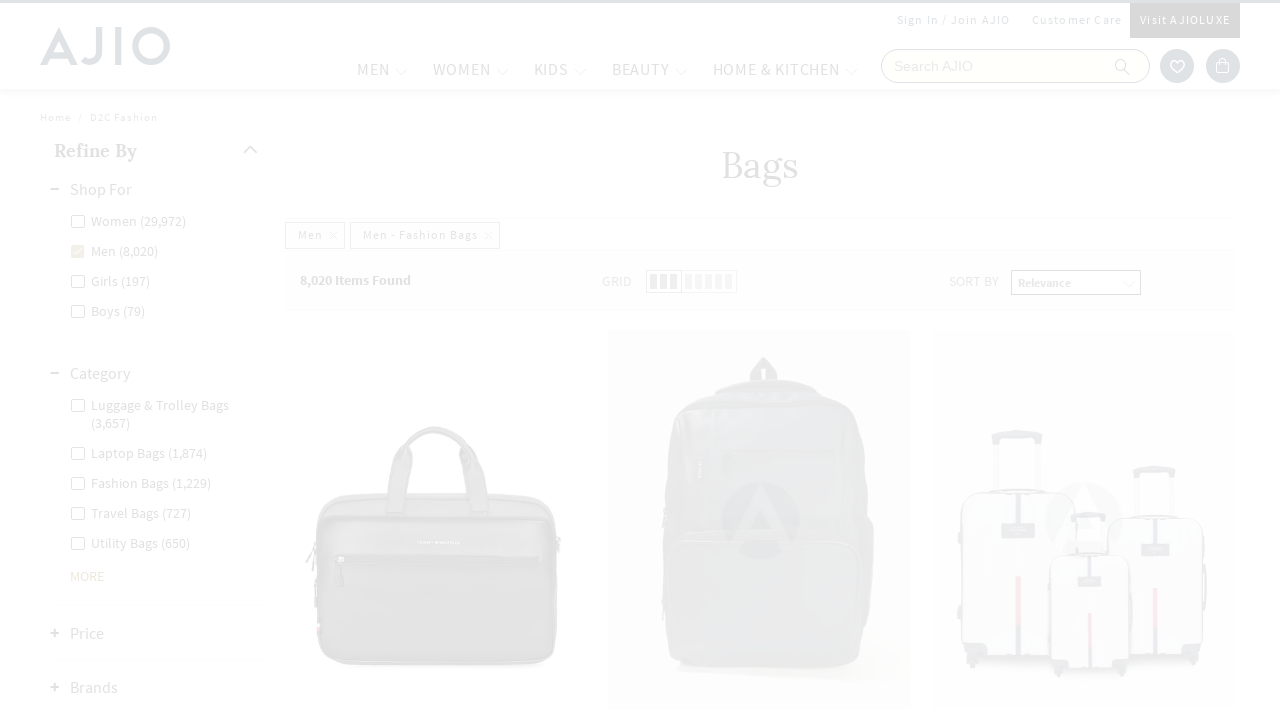

Filtered results count loaded
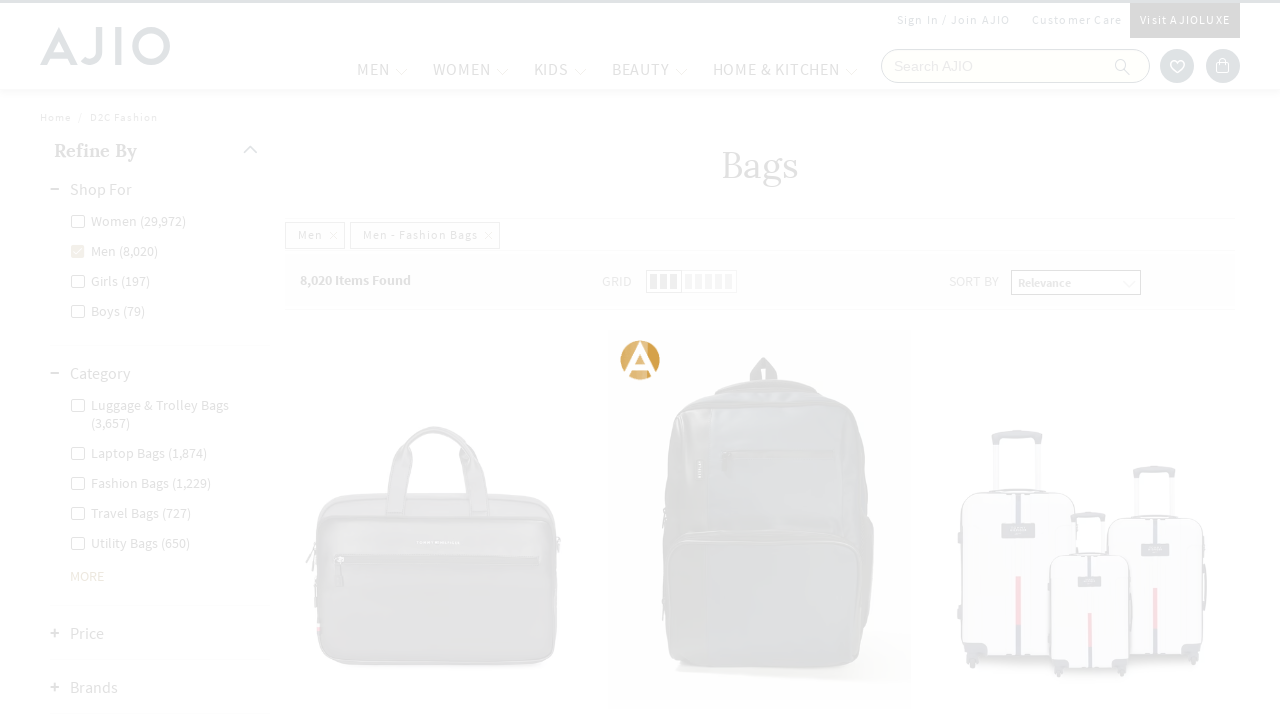

Product brand information is displayed
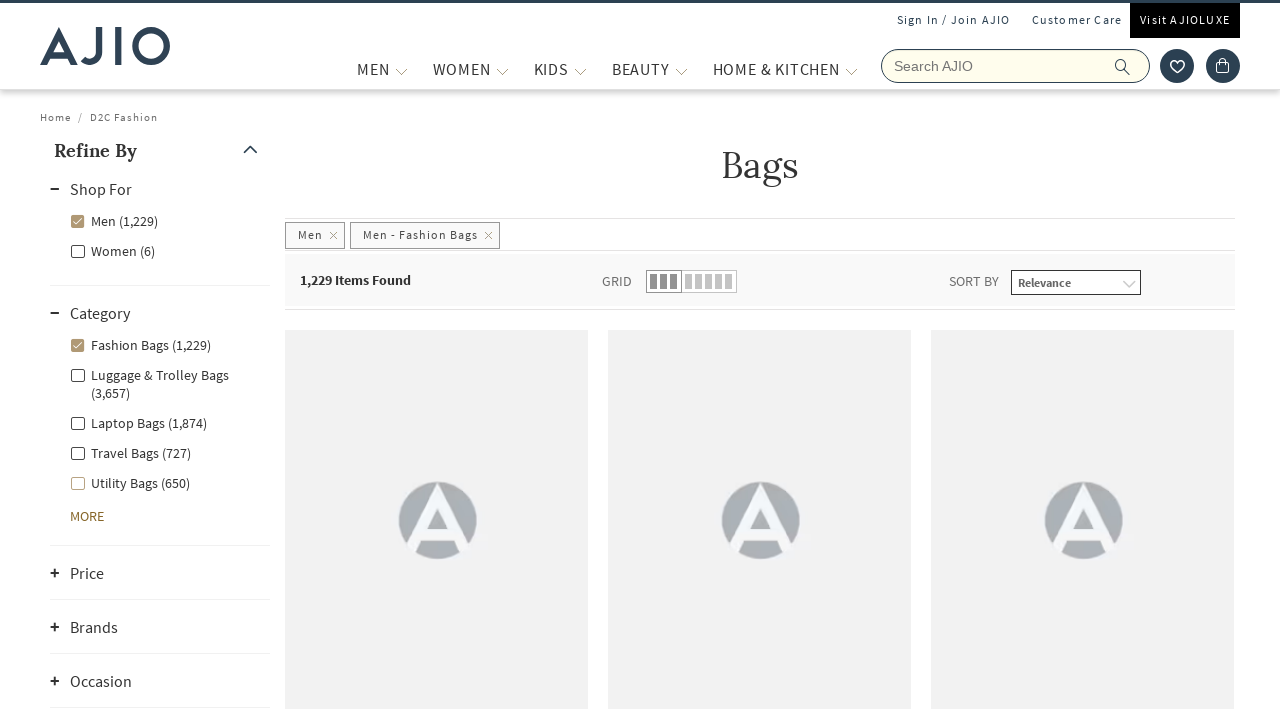

Product names are displayed
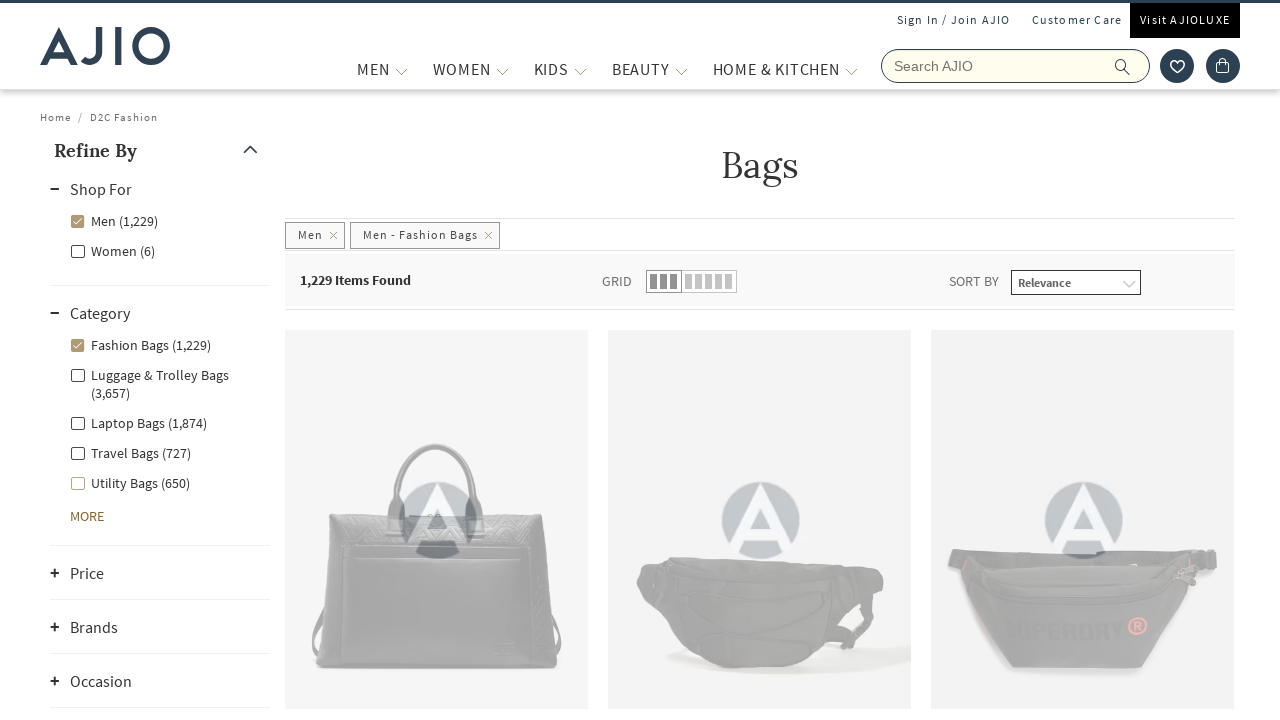

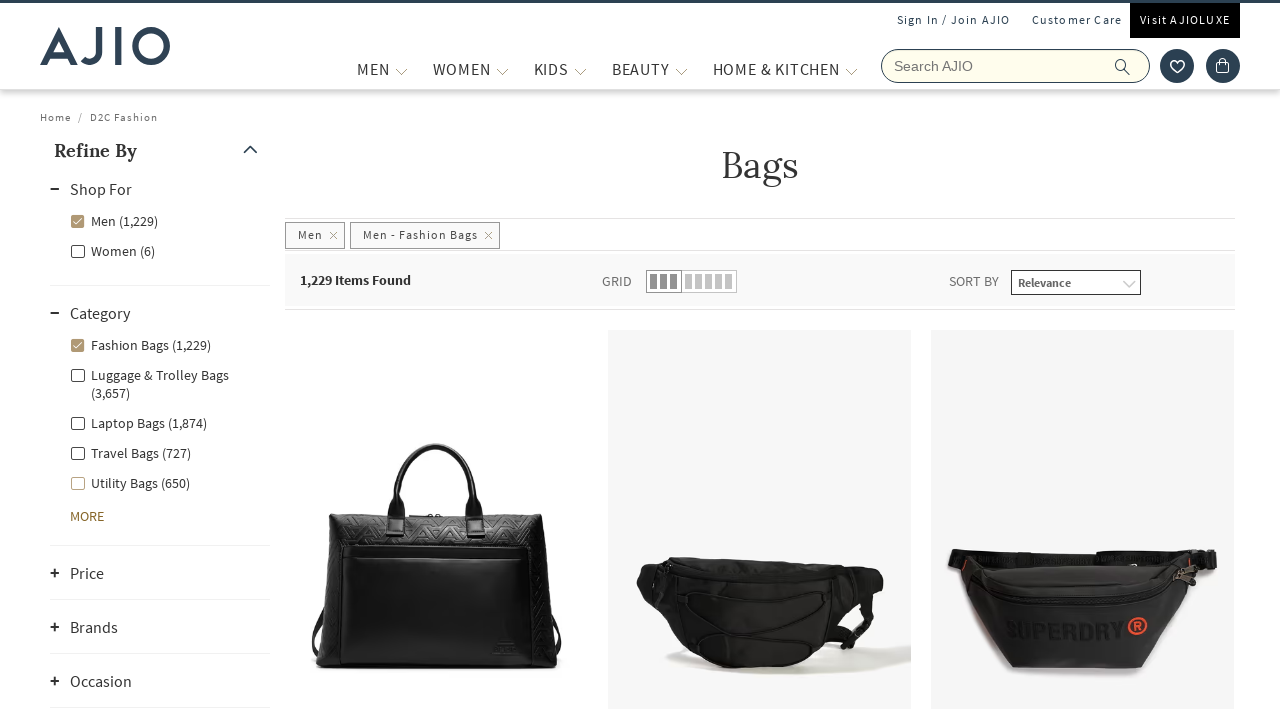